Tests keyboard input functionality by clicking an input field and typing text with spaces and backspace.

Starting URL: http://sahitest.com/demo/label.htm

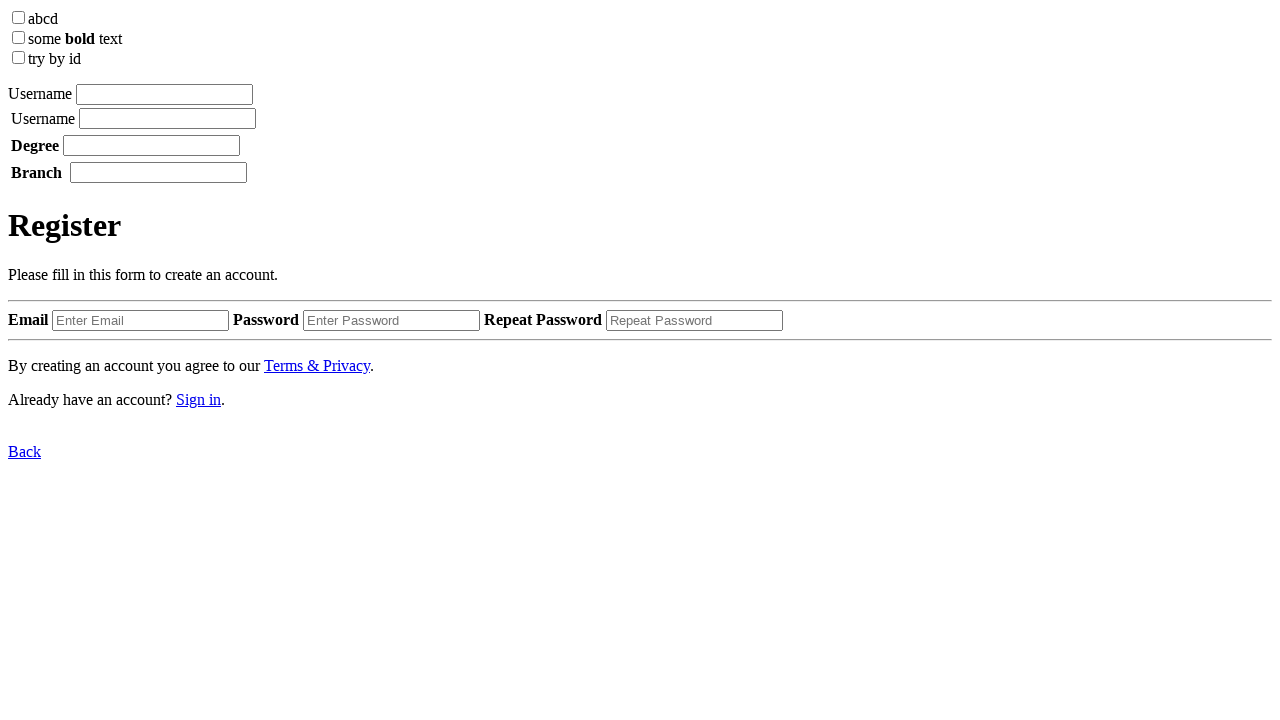

Clicked the input field at (164, 94) on xpath=/html/body/label[1]/input
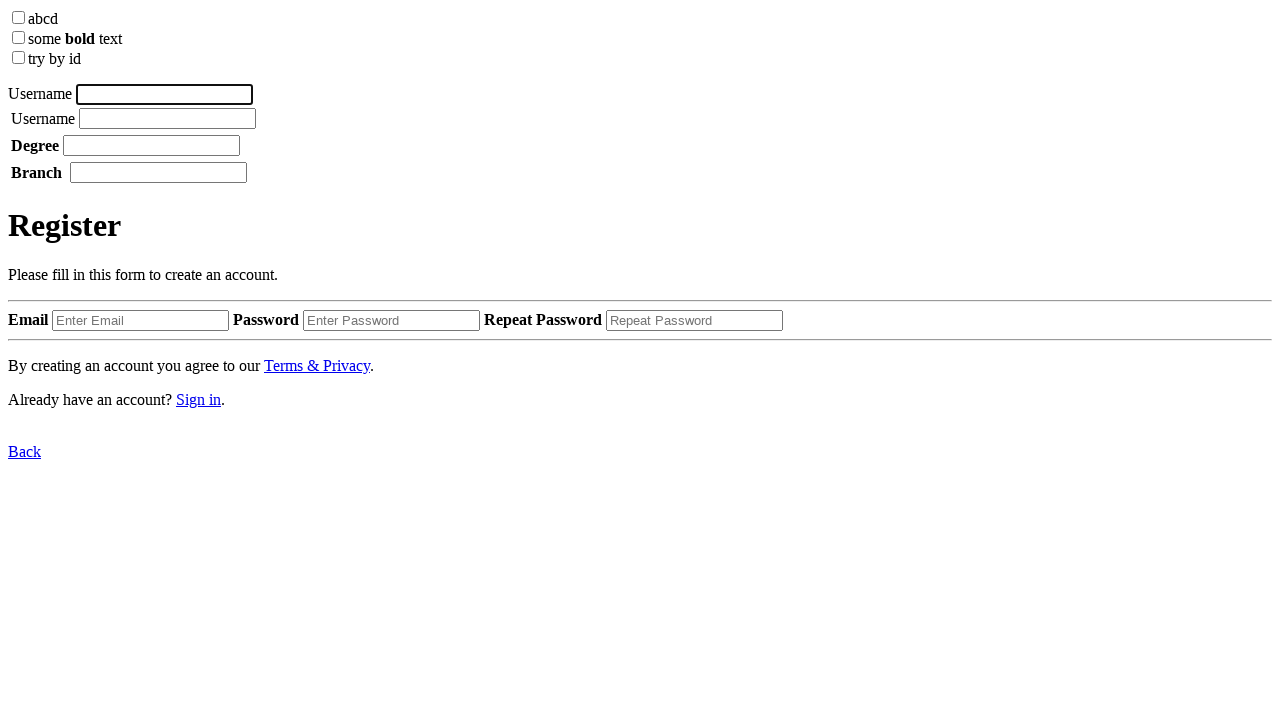

Typed 'testing' into the input field
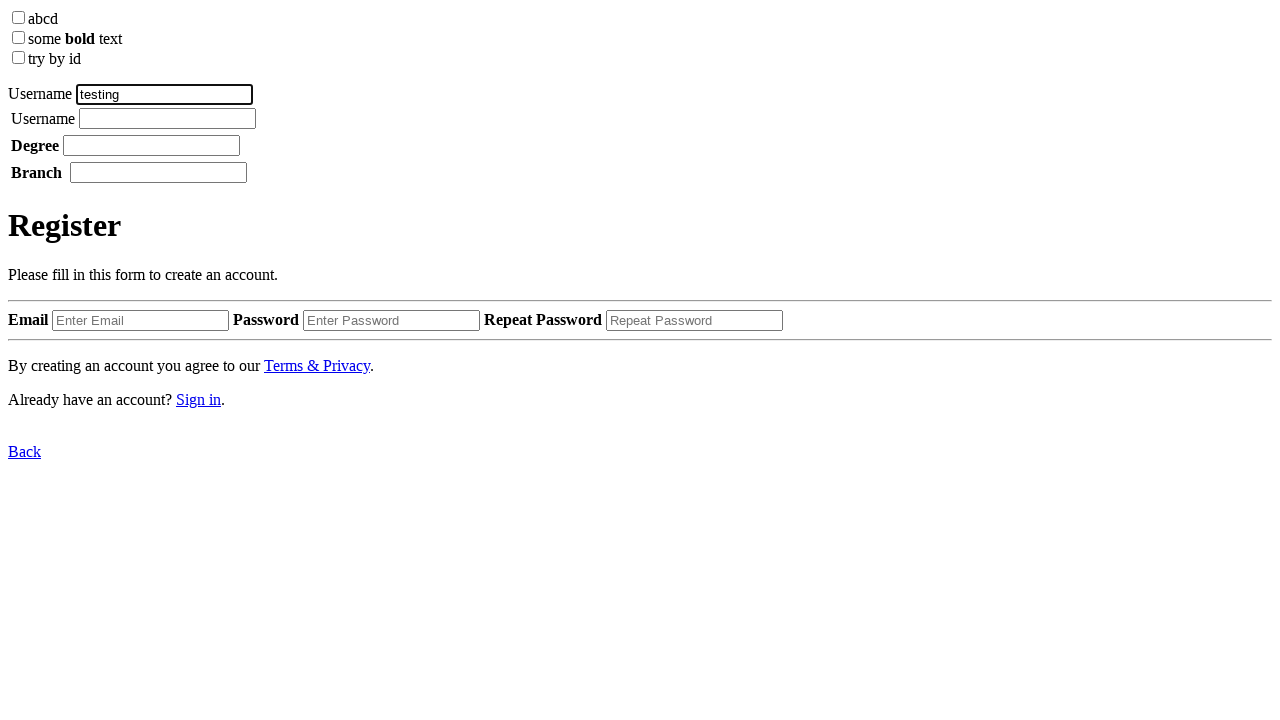

Pressed space key
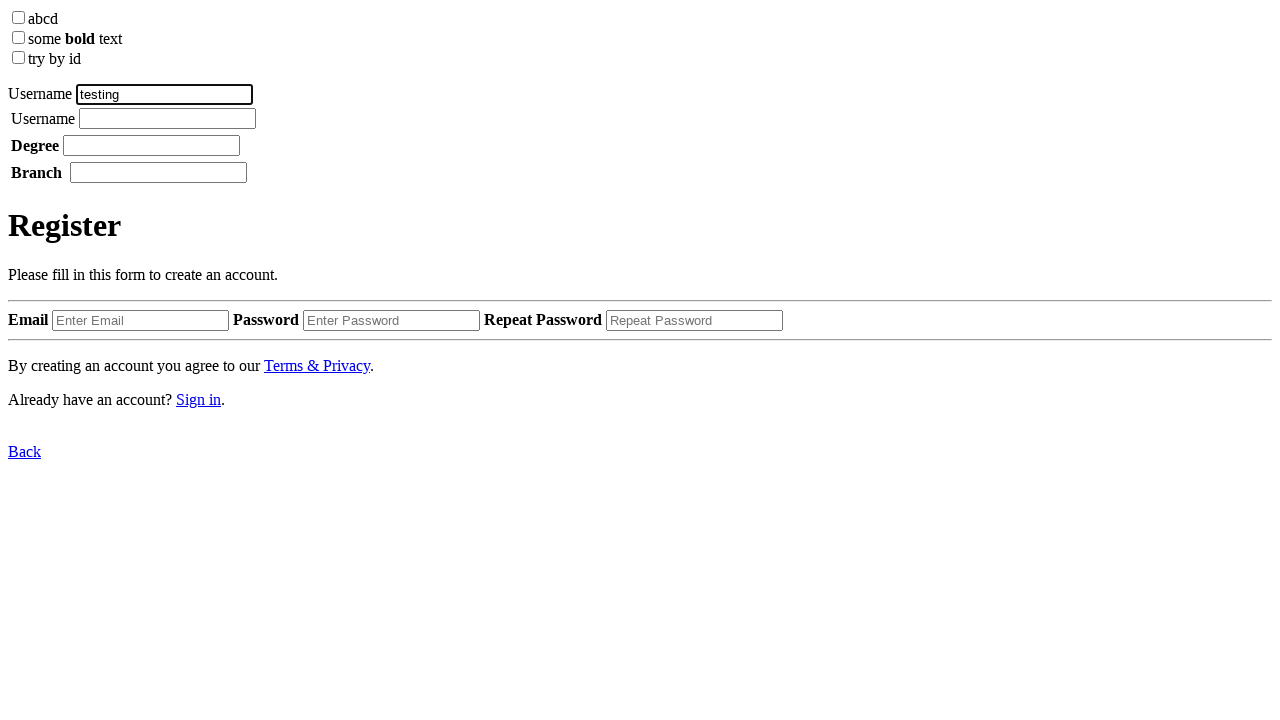

Typed '123' into the input field
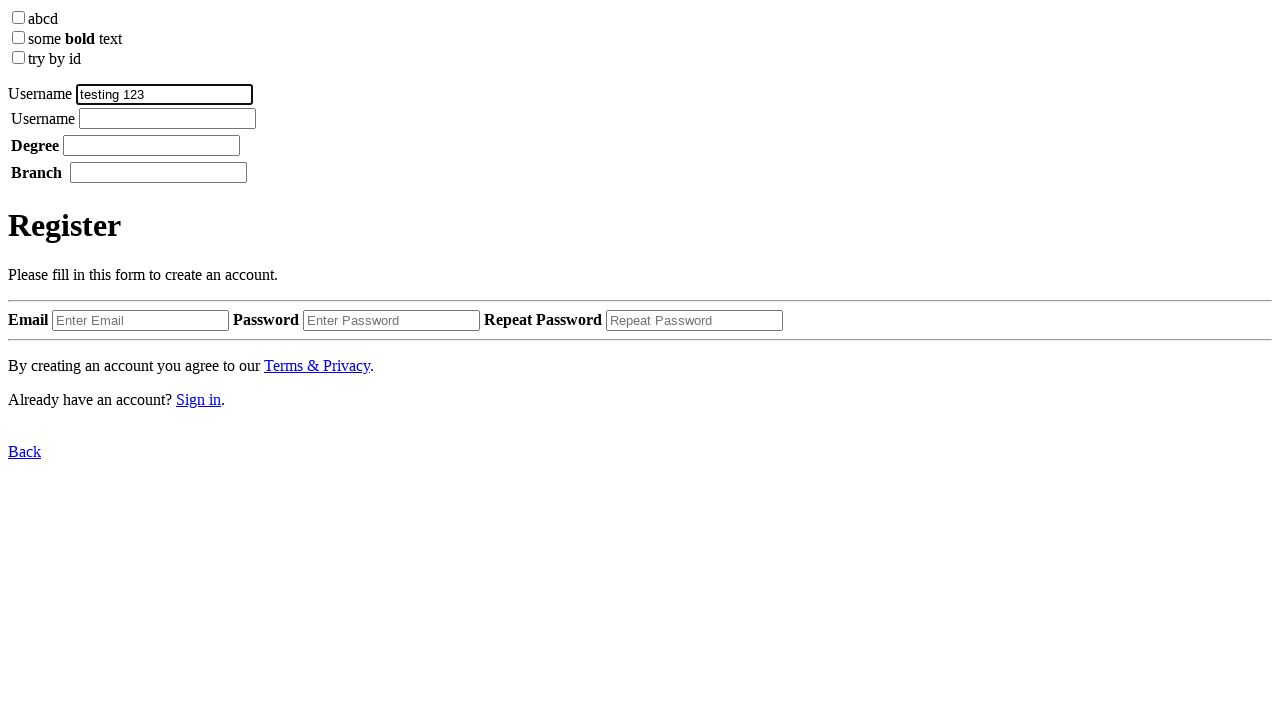

Pressed backspace key to delete last character
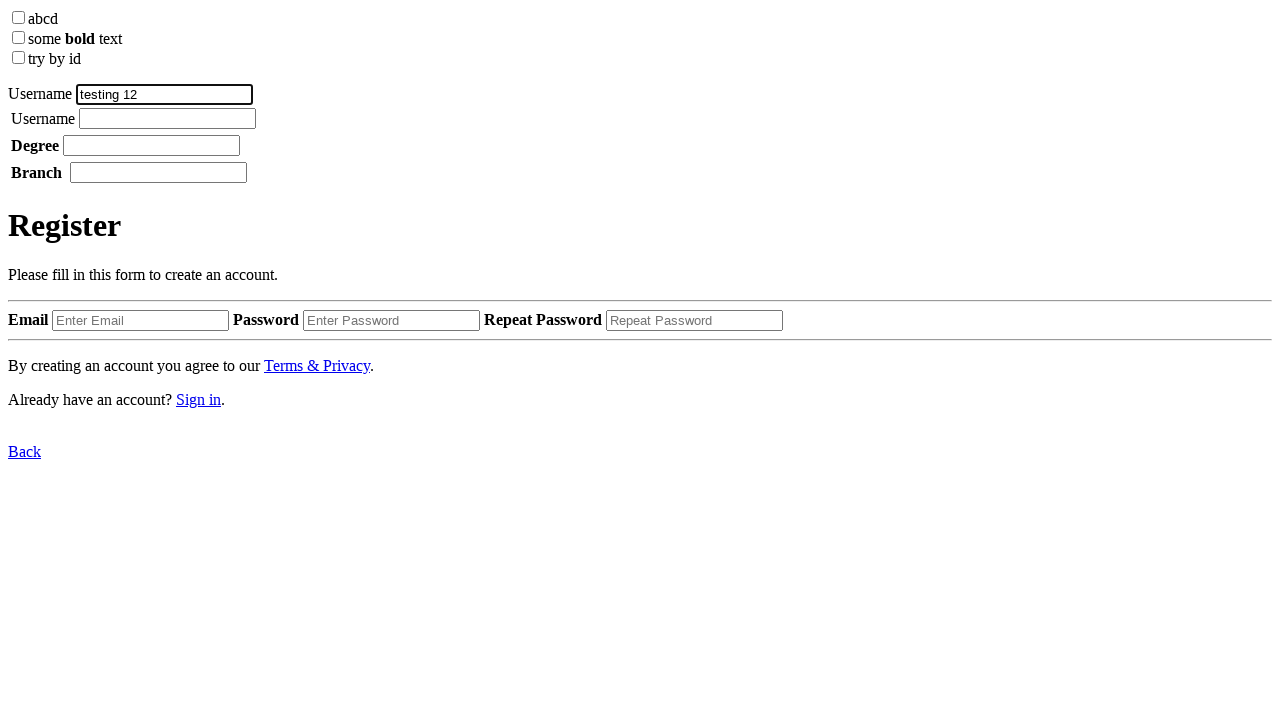

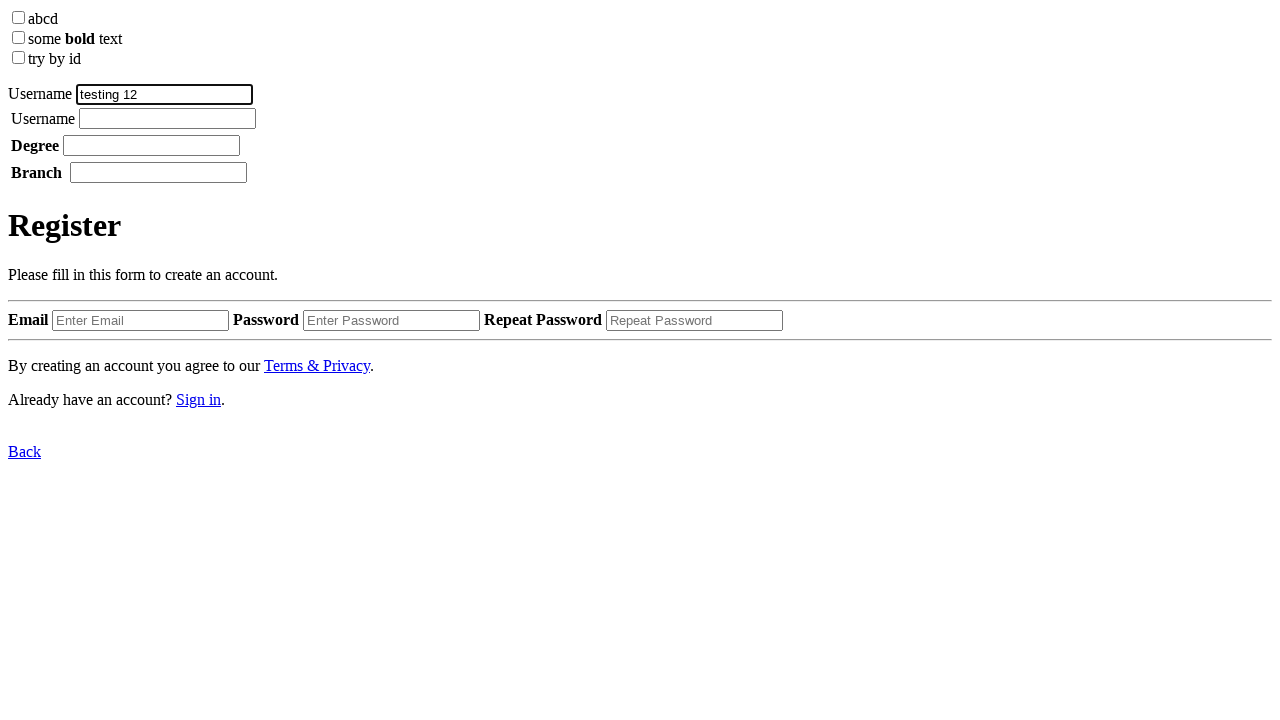